Tests keyboard shortcuts functionality by entering text in a text area, selecting all with Ctrl+A, copying with Ctrl+C, tabbing to the next field, and pasting with Ctrl+V

Starting URL: https://text-compare.com/

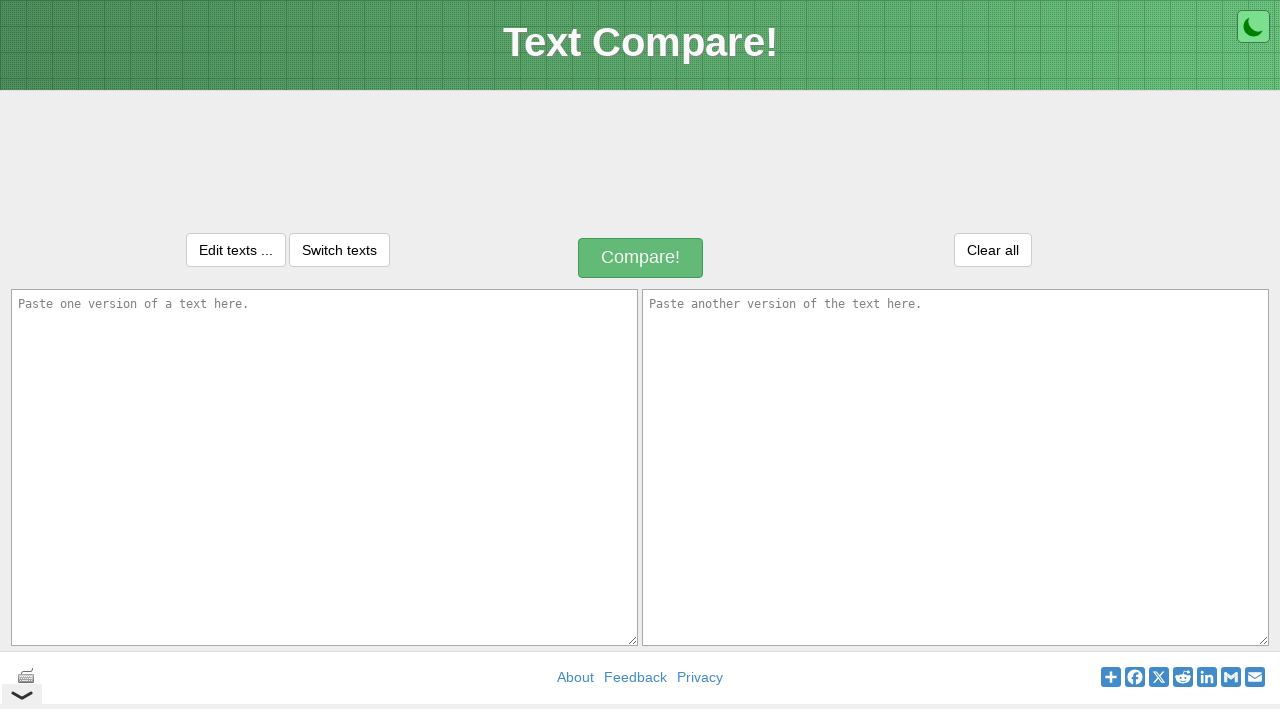

Entered 'Welcome' text in the first text area on textarea#inputText1
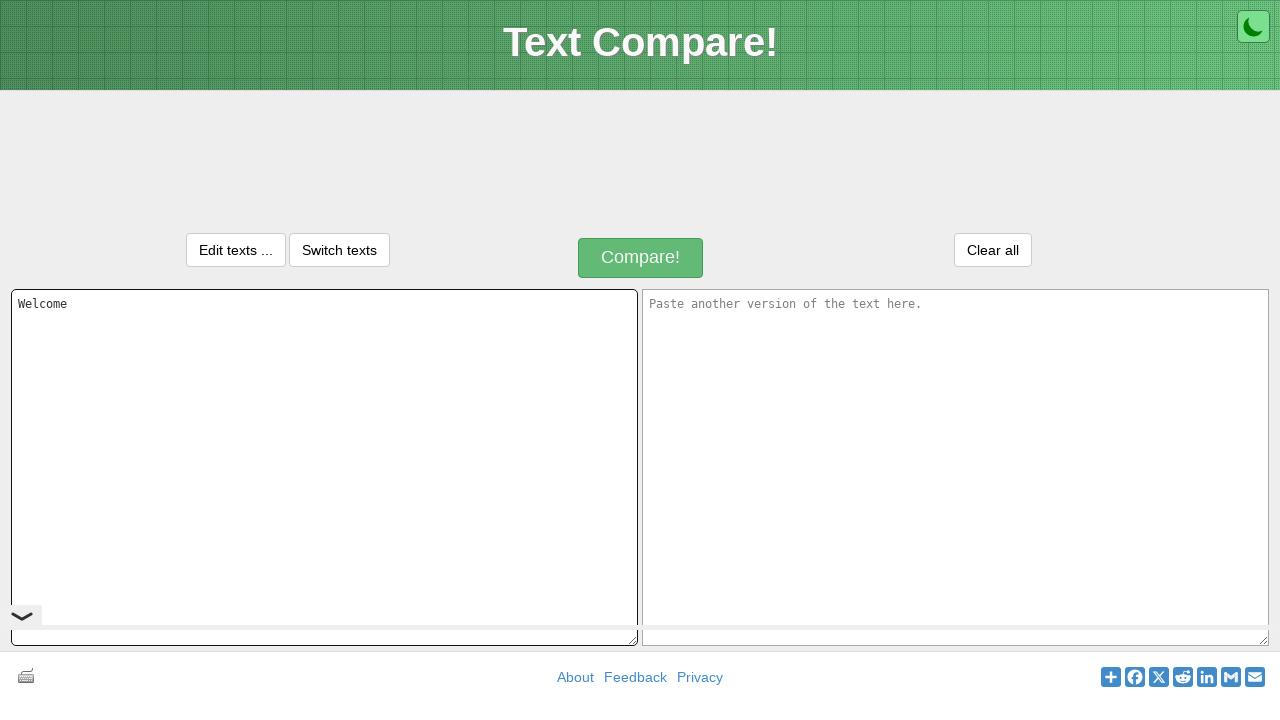

Selected all text with Ctrl+A
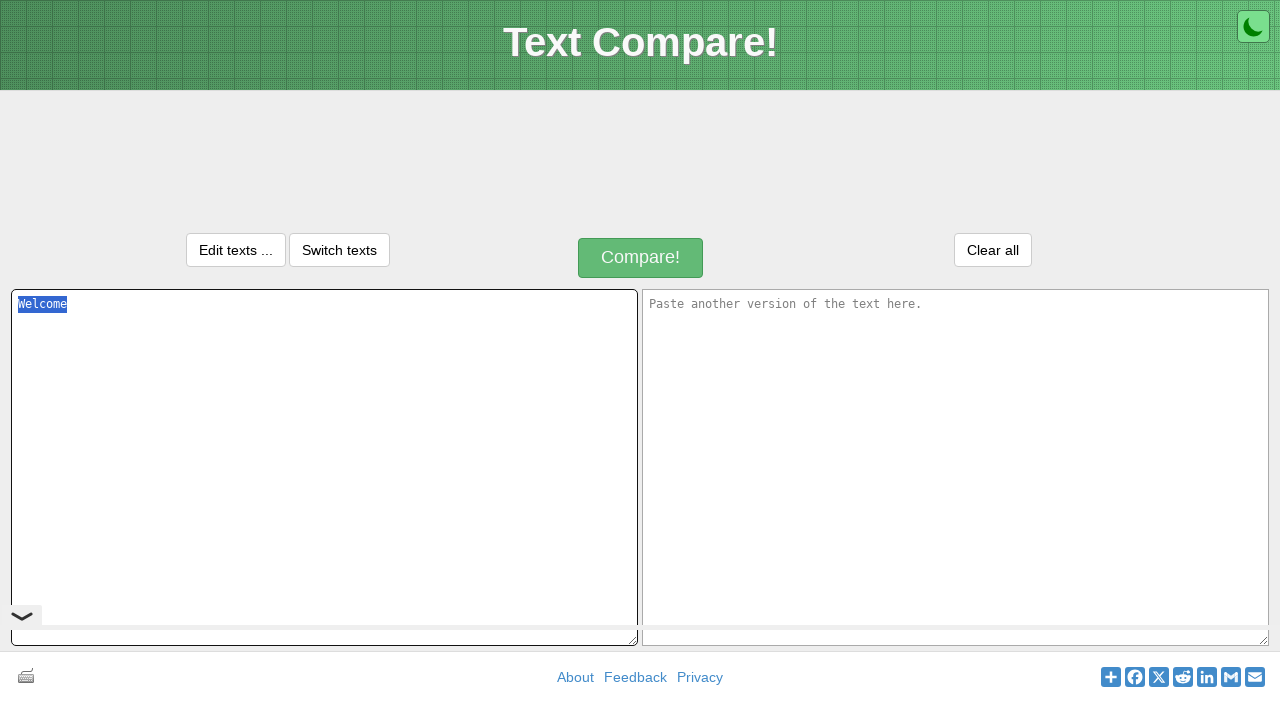

Copied text with Ctrl+C
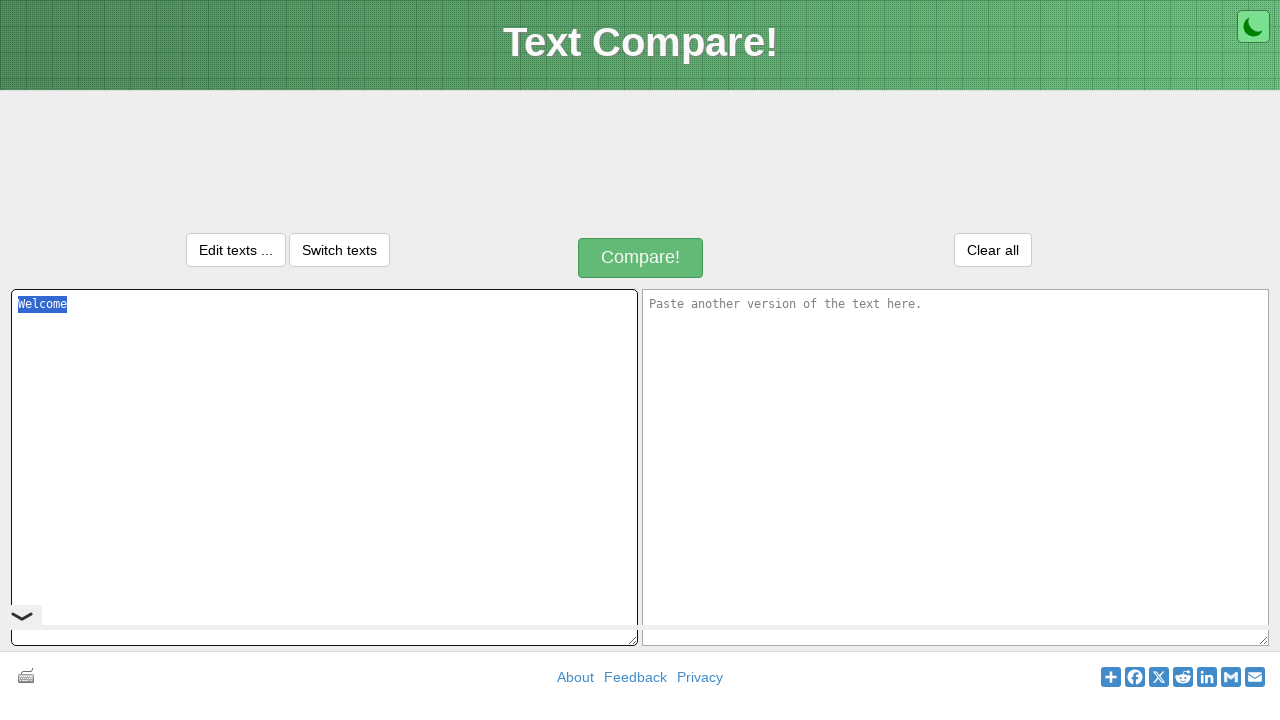

Tabbed to the second text field
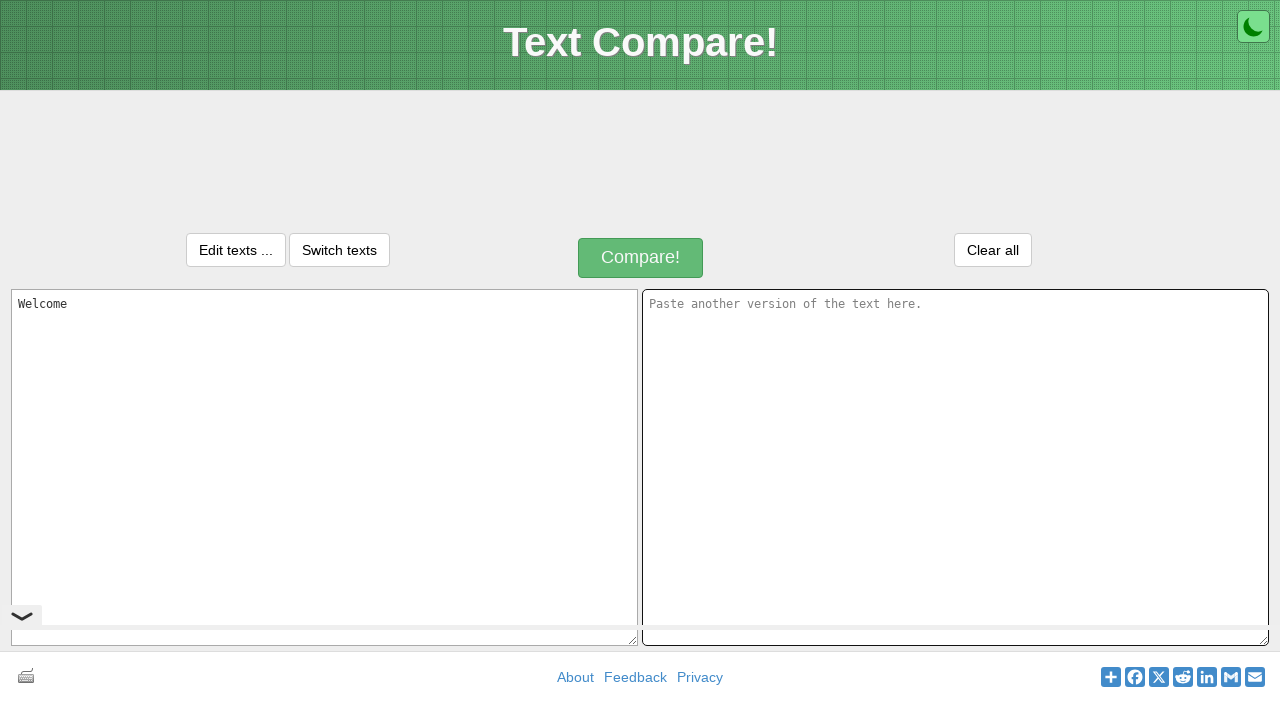

Pasted text with Ctrl+V into the second field
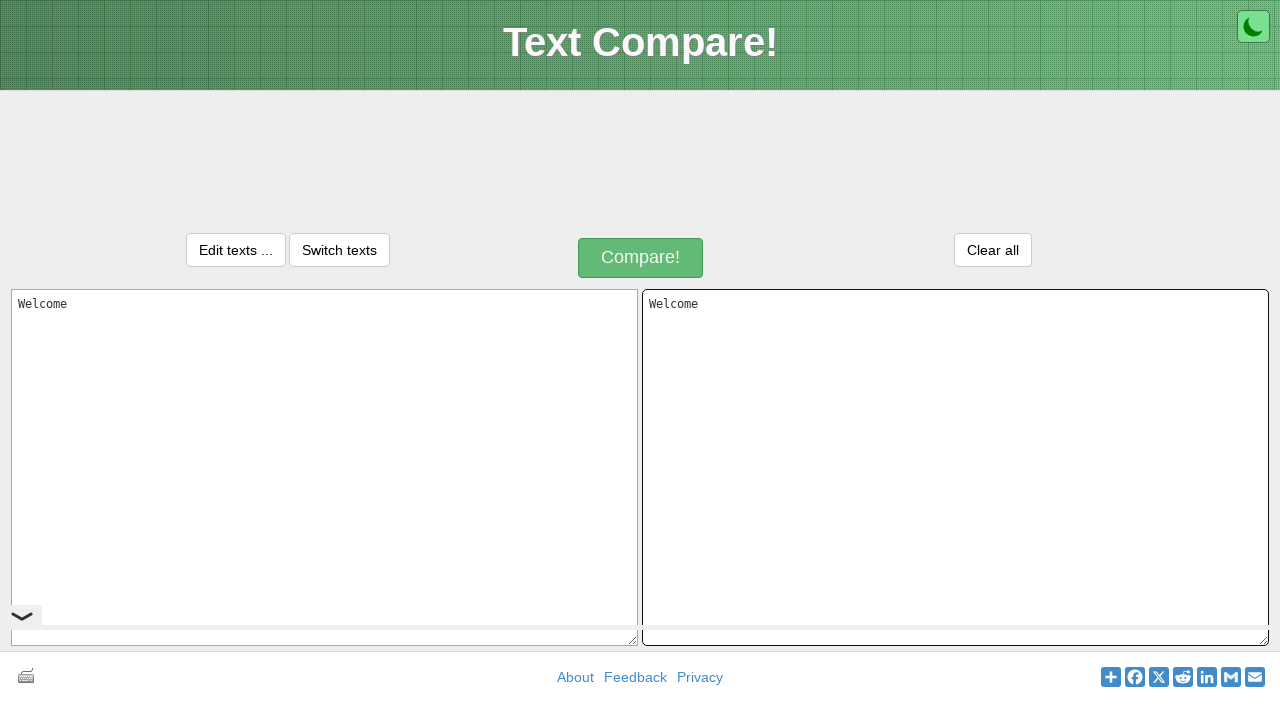

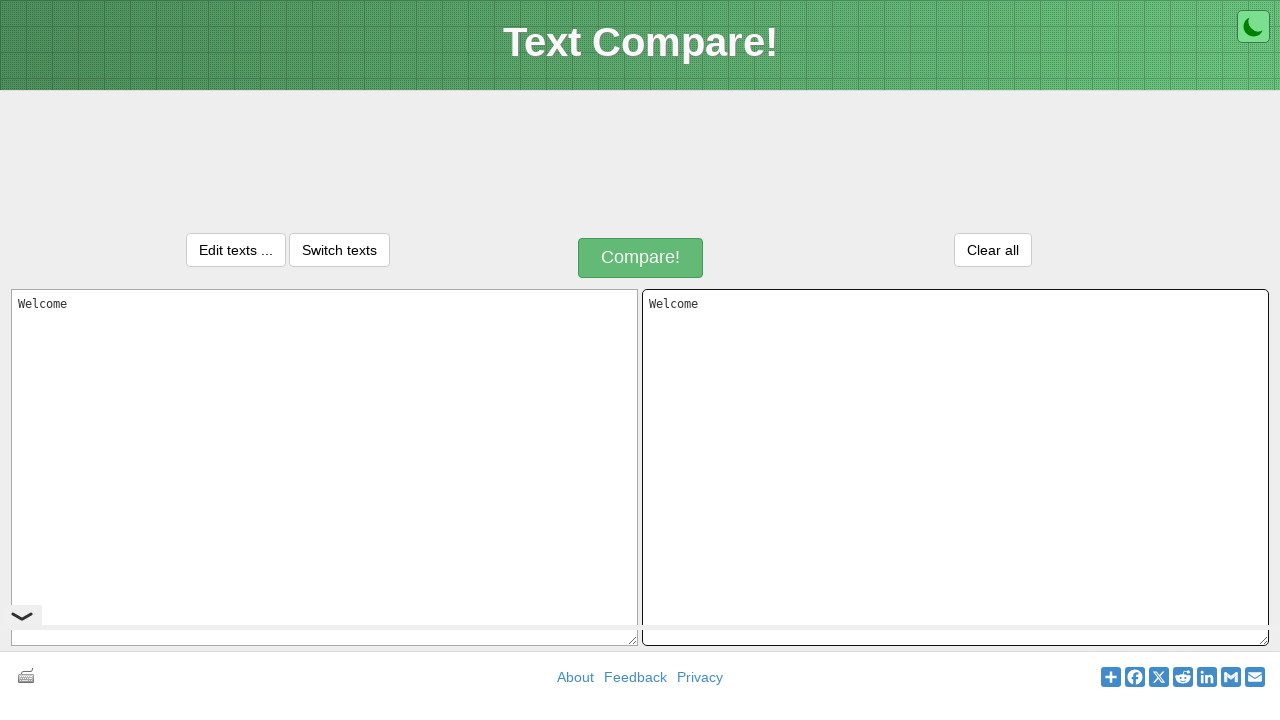